Tests adding multiple different items to the cart by adding the 6th and 7th products with different quantities and verifying the cart shows 2 items

Starting URL: https://rahulshettyacademy.com/seleniumPractise/#/

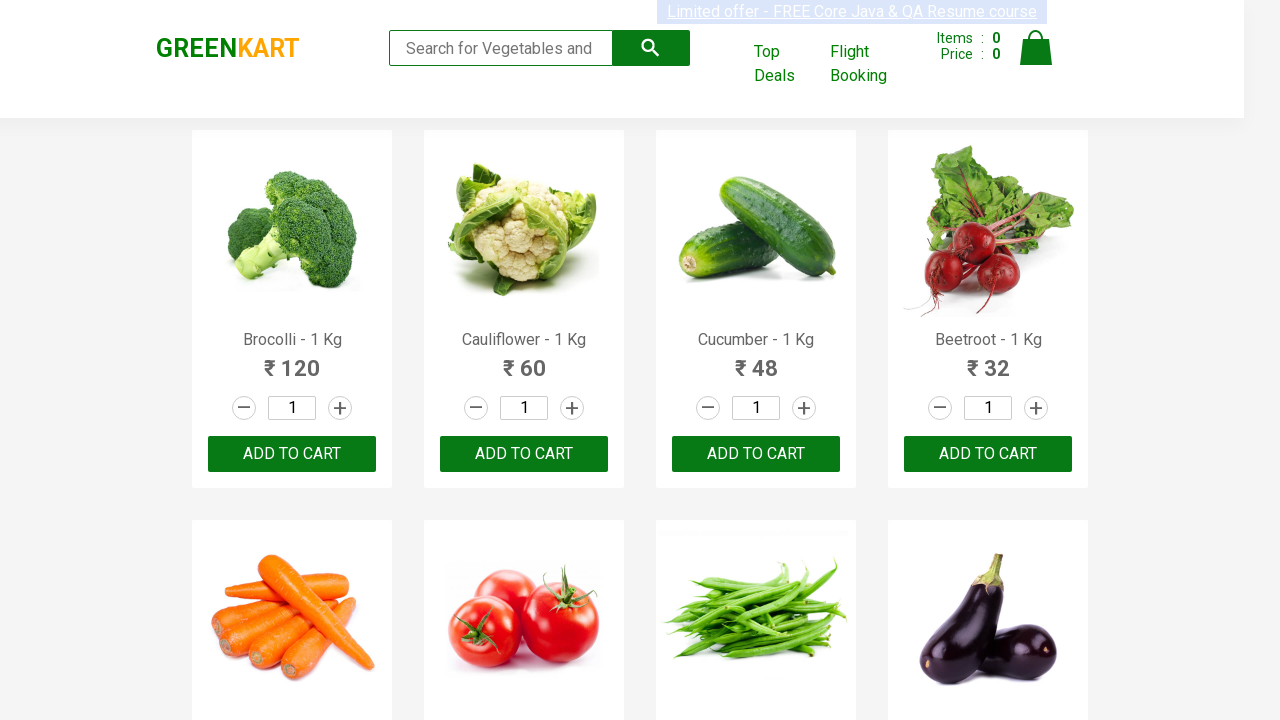

Clicked increment button once for the 6th product at (572, 360) on a.increment >> nth=5
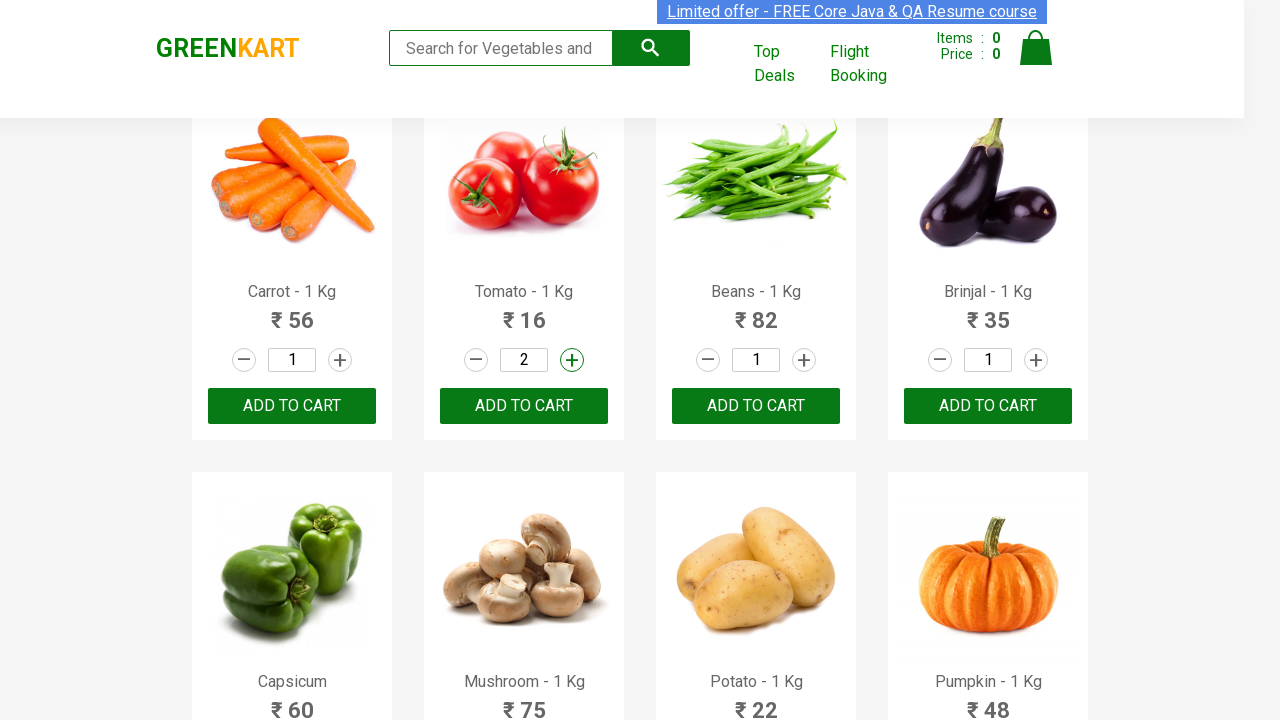

Clicked add to cart button for the 6th product at (524, 406) on div.product-action >> nth=5
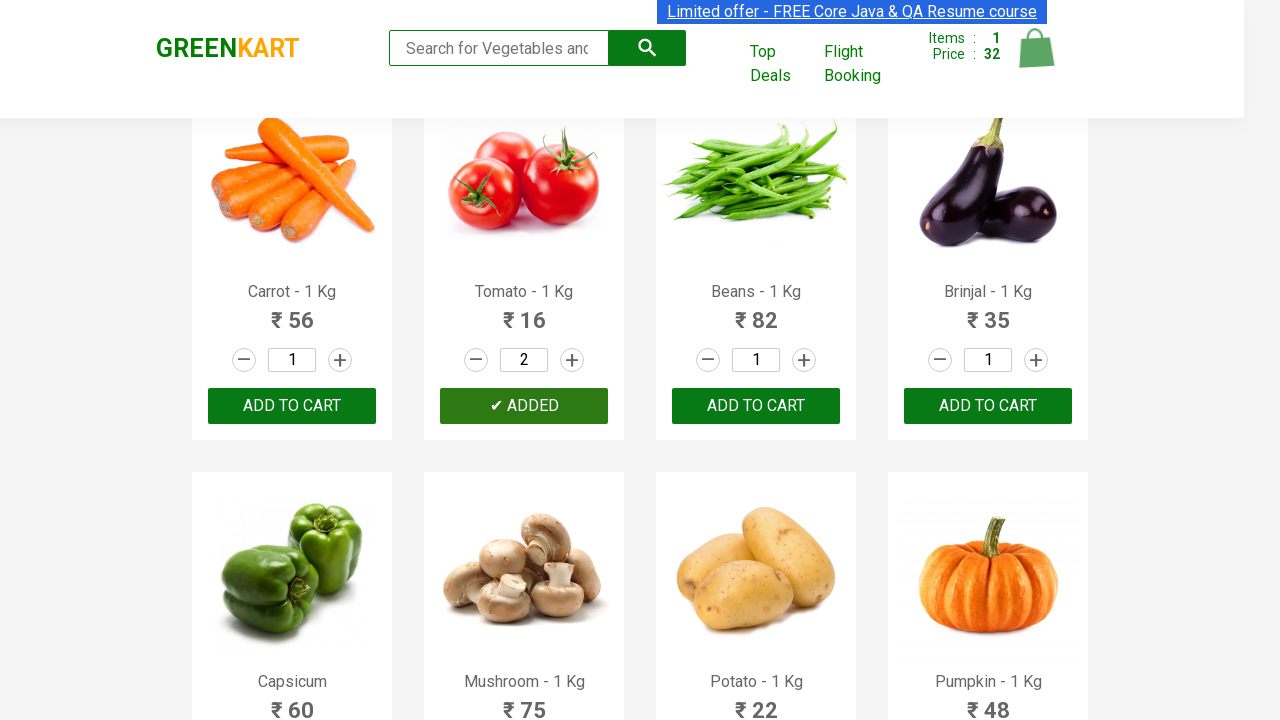

Clicked increment button first time for the 7th product at (804, 360) on a.increment >> nth=6
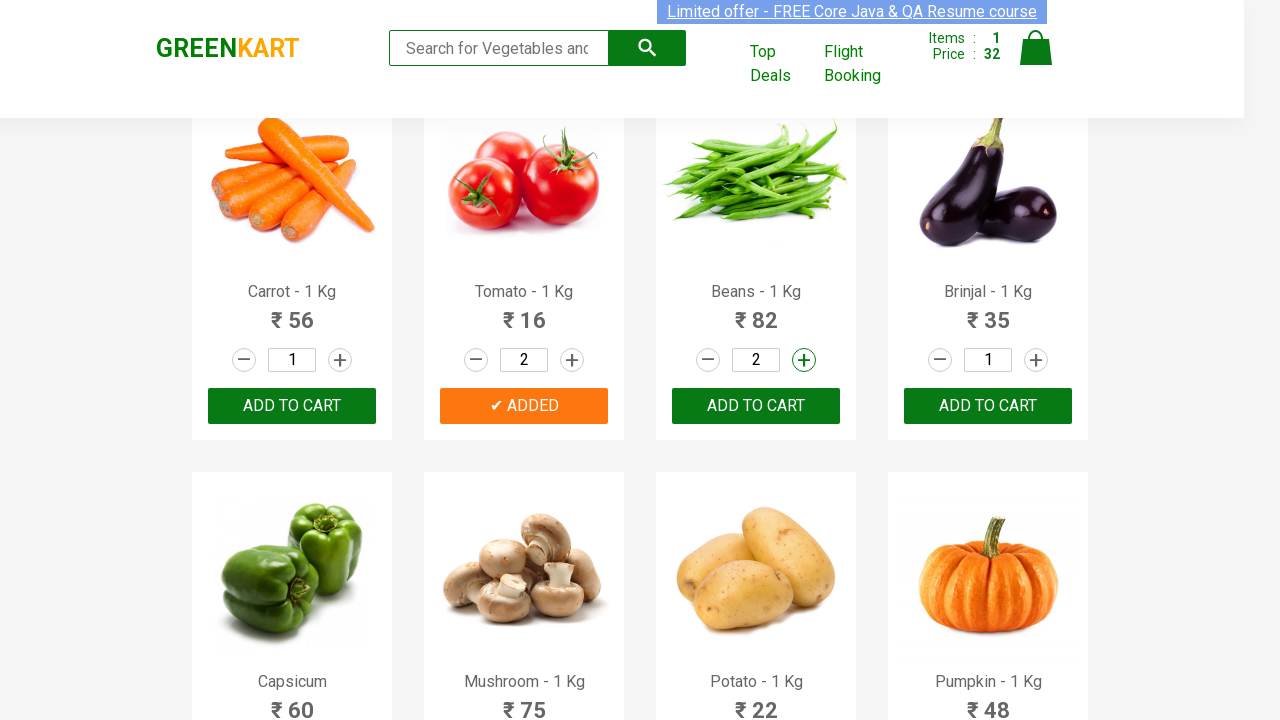

Clicked increment button second time for the 7th product at (804, 360) on a.increment >> nth=6
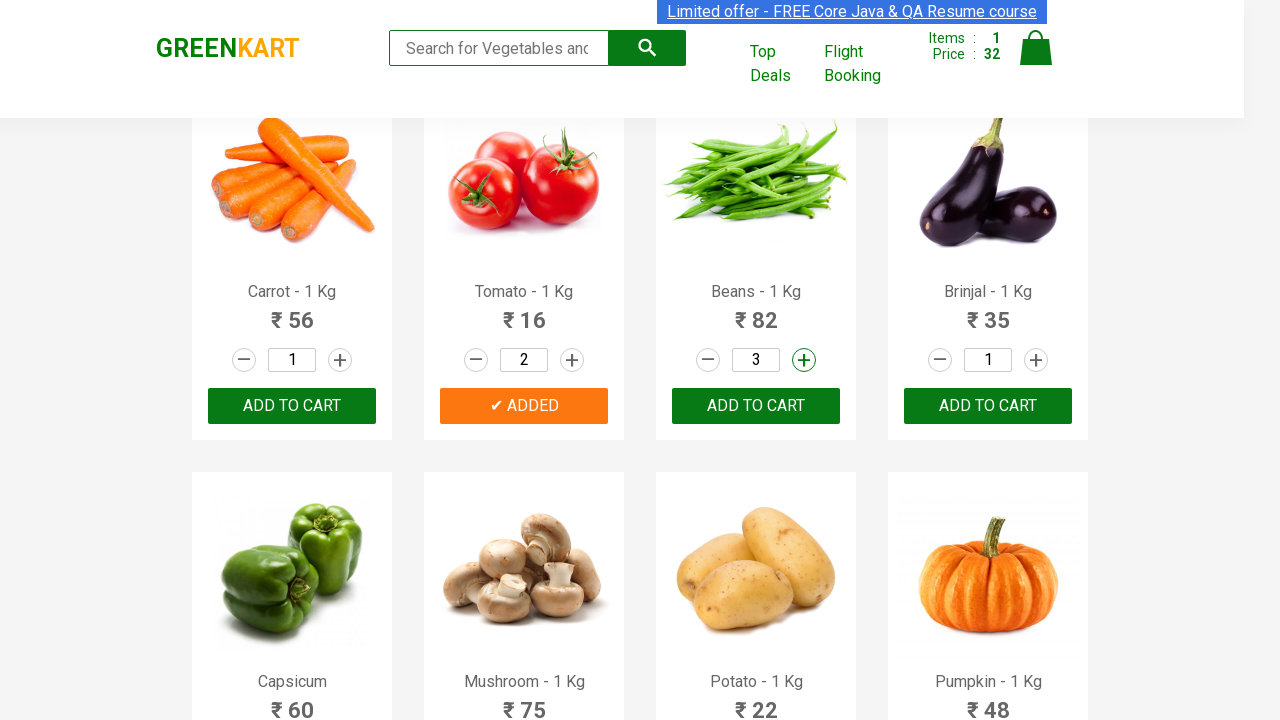

Clicked add to cart button for the 7th product at (756, 406) on div.product-action >> nth=6
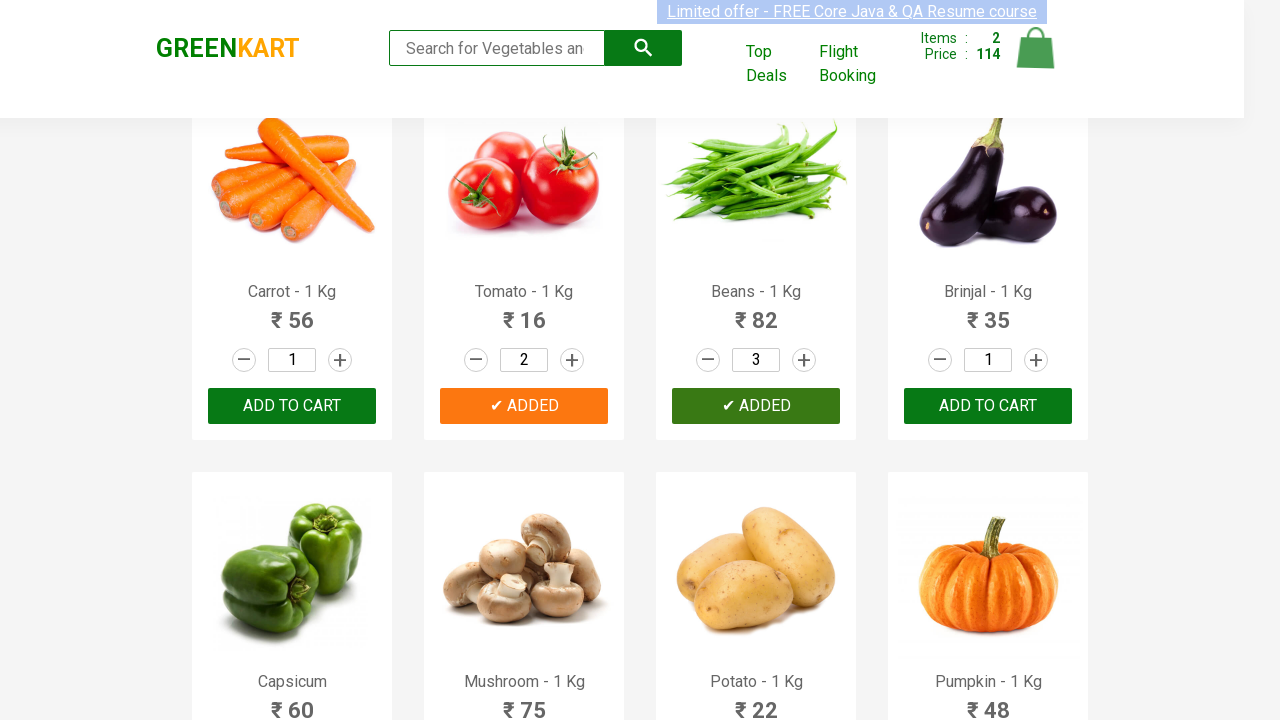

Cart updated with 2 items (6th and 7th products)
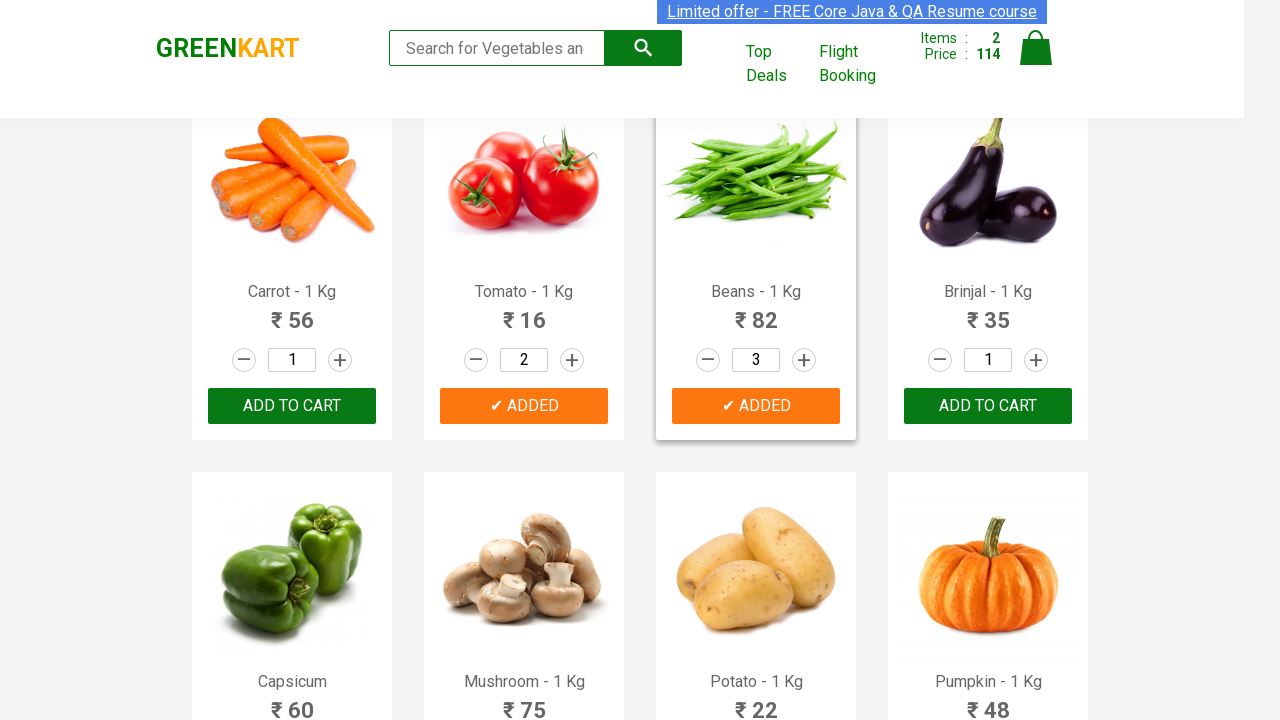

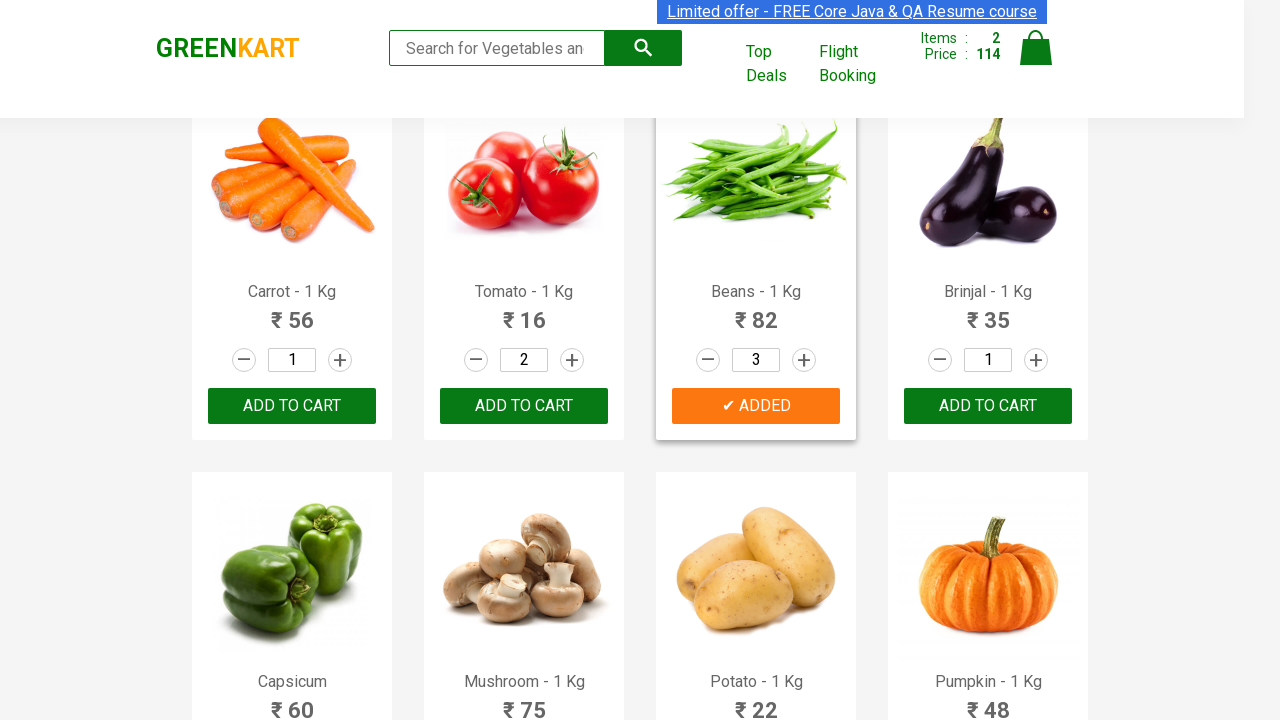